Tests browser navigation functionality by navigating between two pages, then using back, forward, and refresh navigation controls.

Starting URL: https://demo.nopcommerce.com/

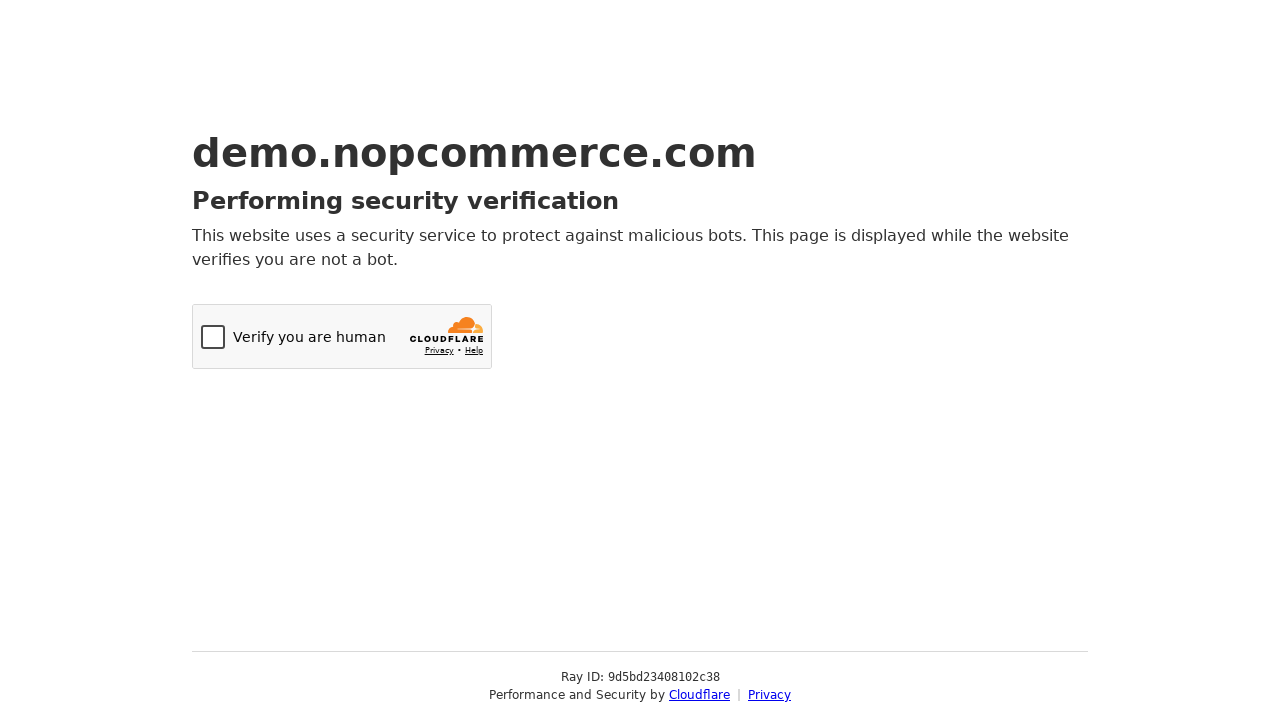

Navigated to OrangeHRM login page
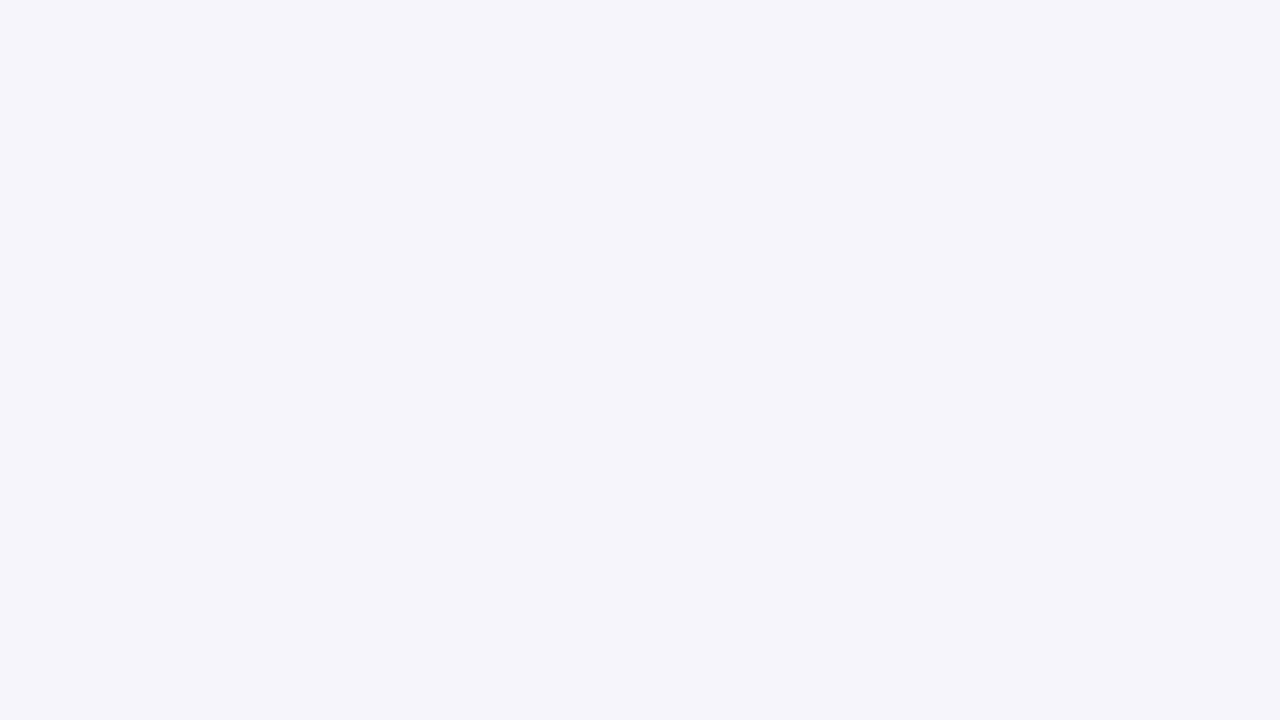

Navigated back to nopcommerce home page
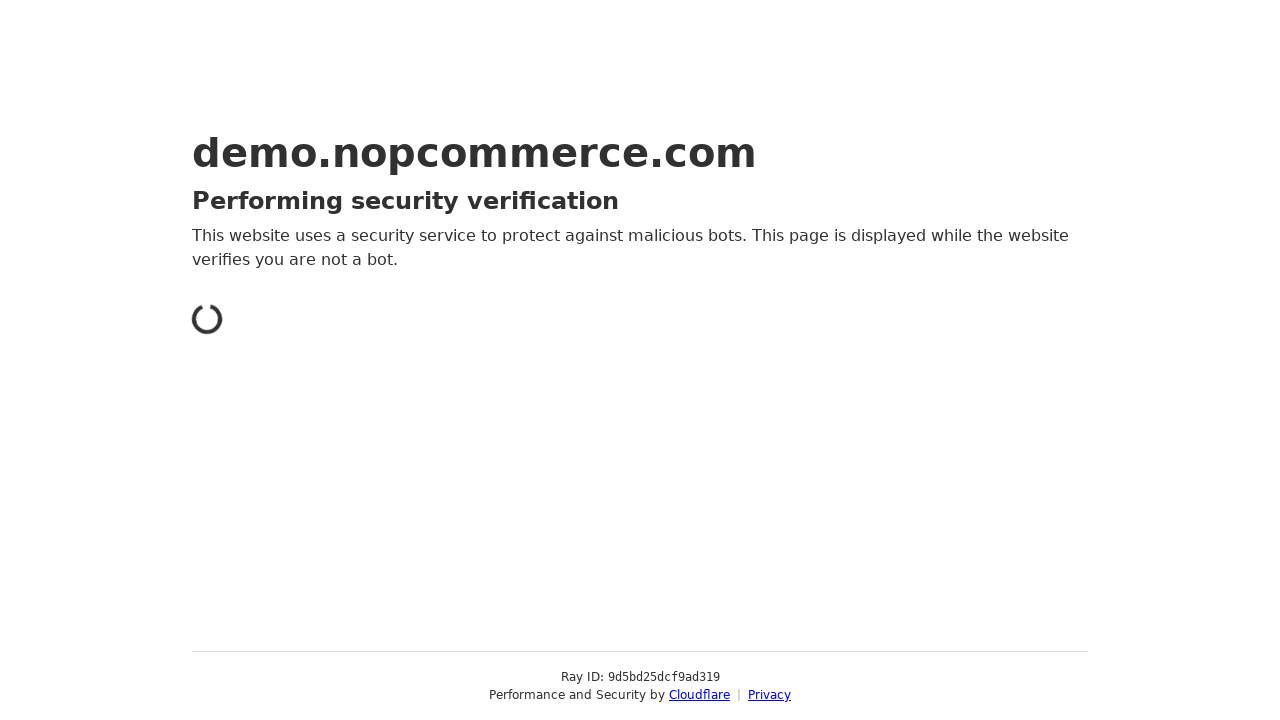

Nopcommerce page loaded successfully
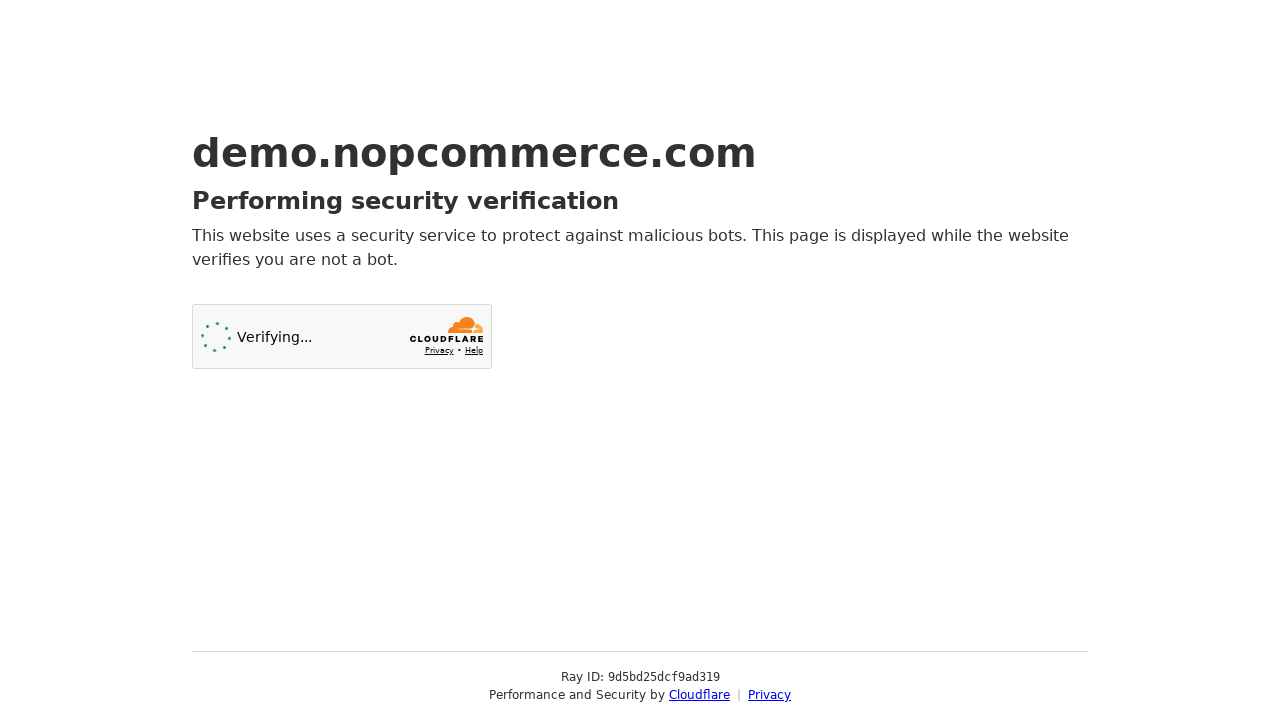

Navigated forward to OrangeHRM login page
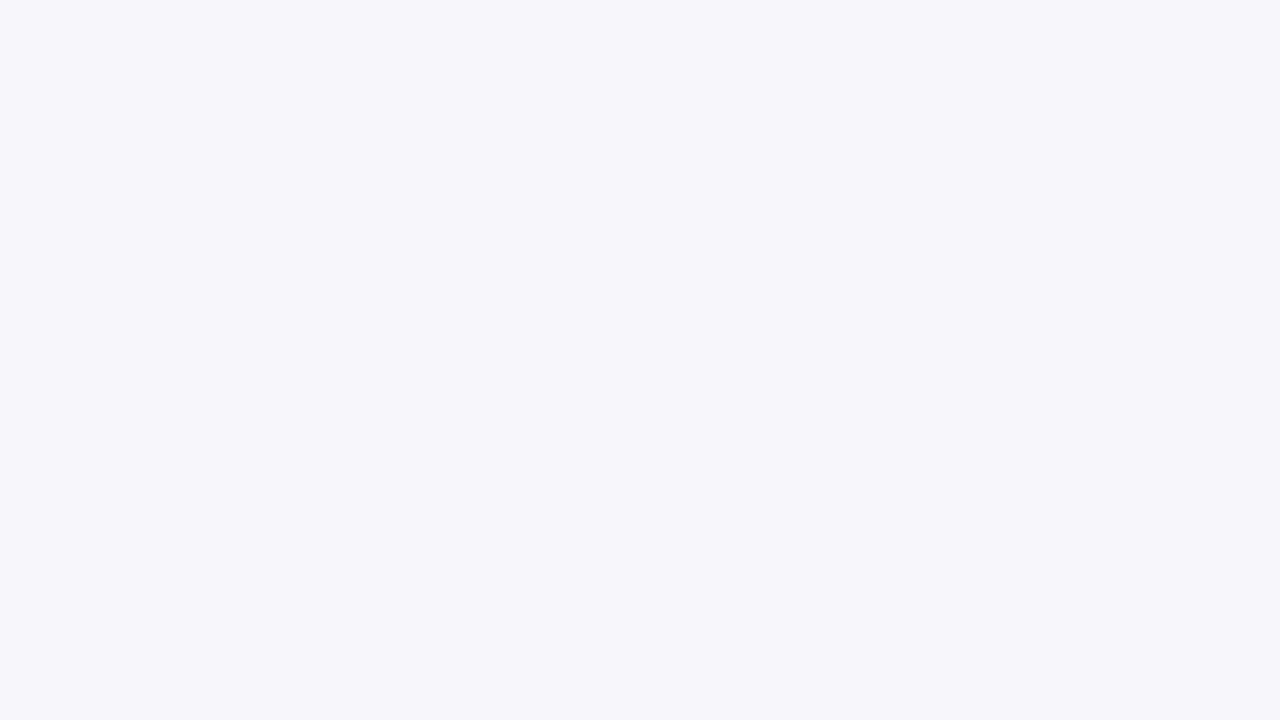

OrangeHRM page loaded successfully
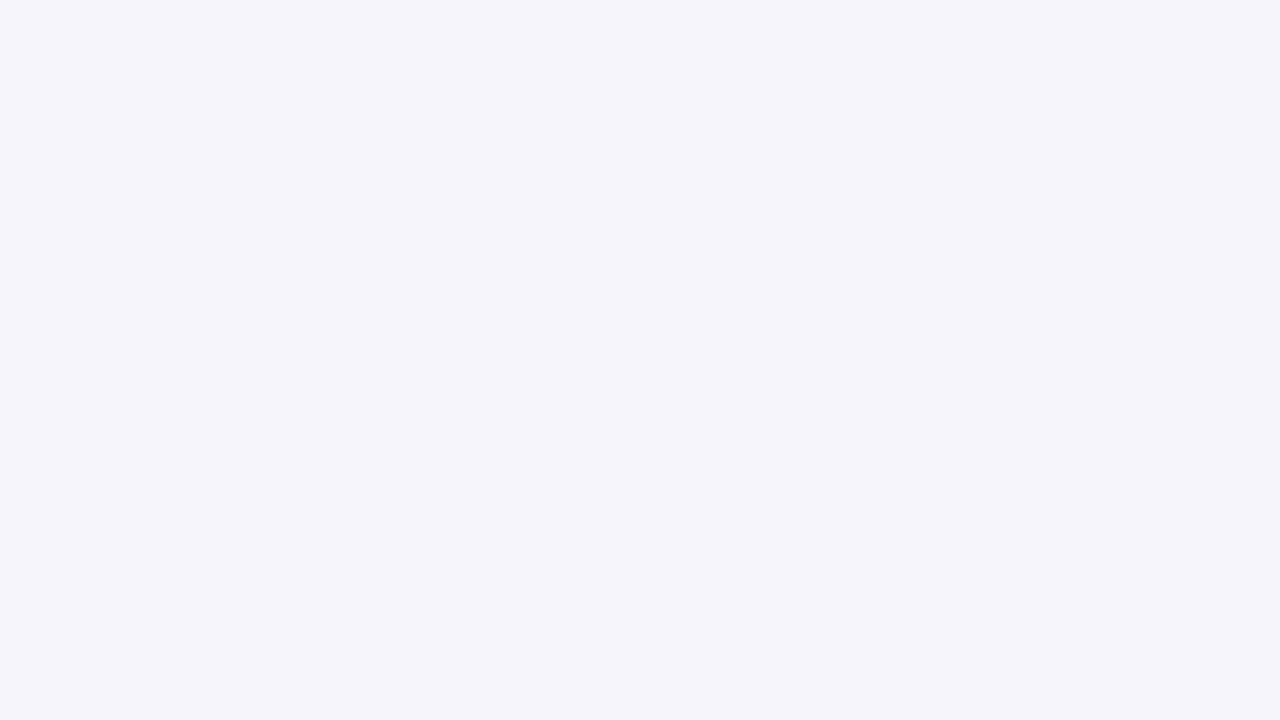

Refreshed the current OrangeHRM page
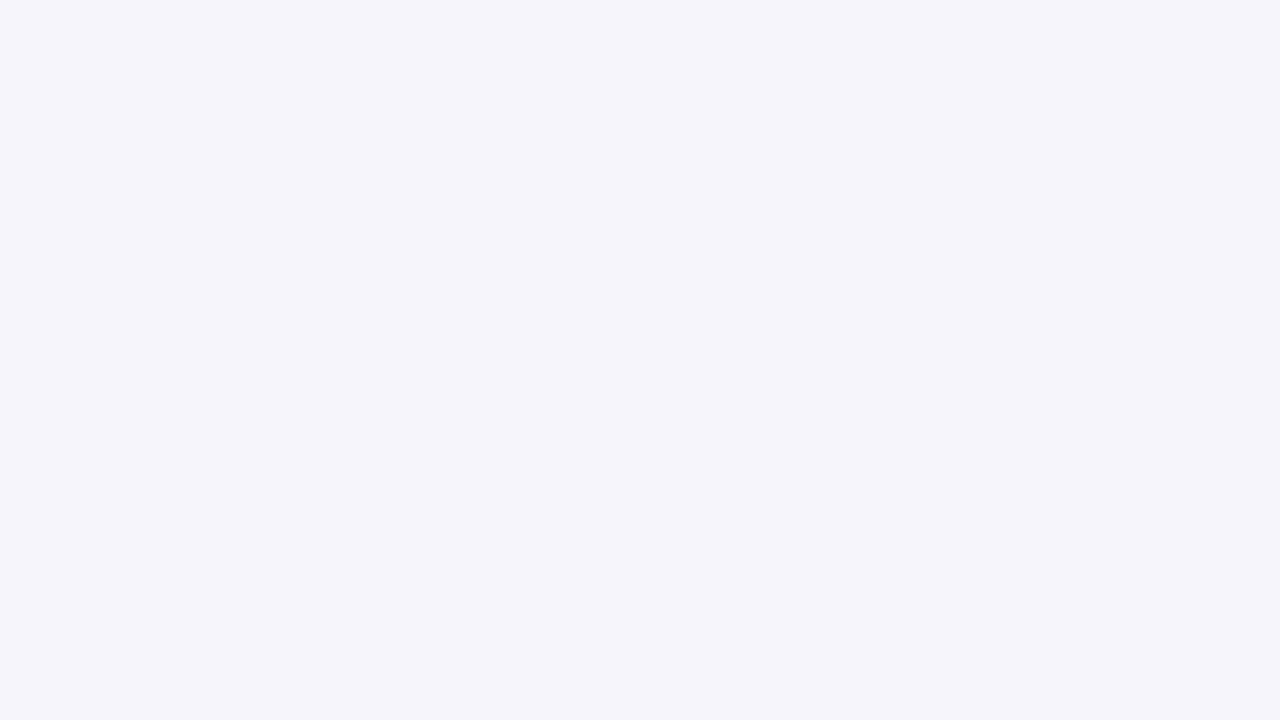

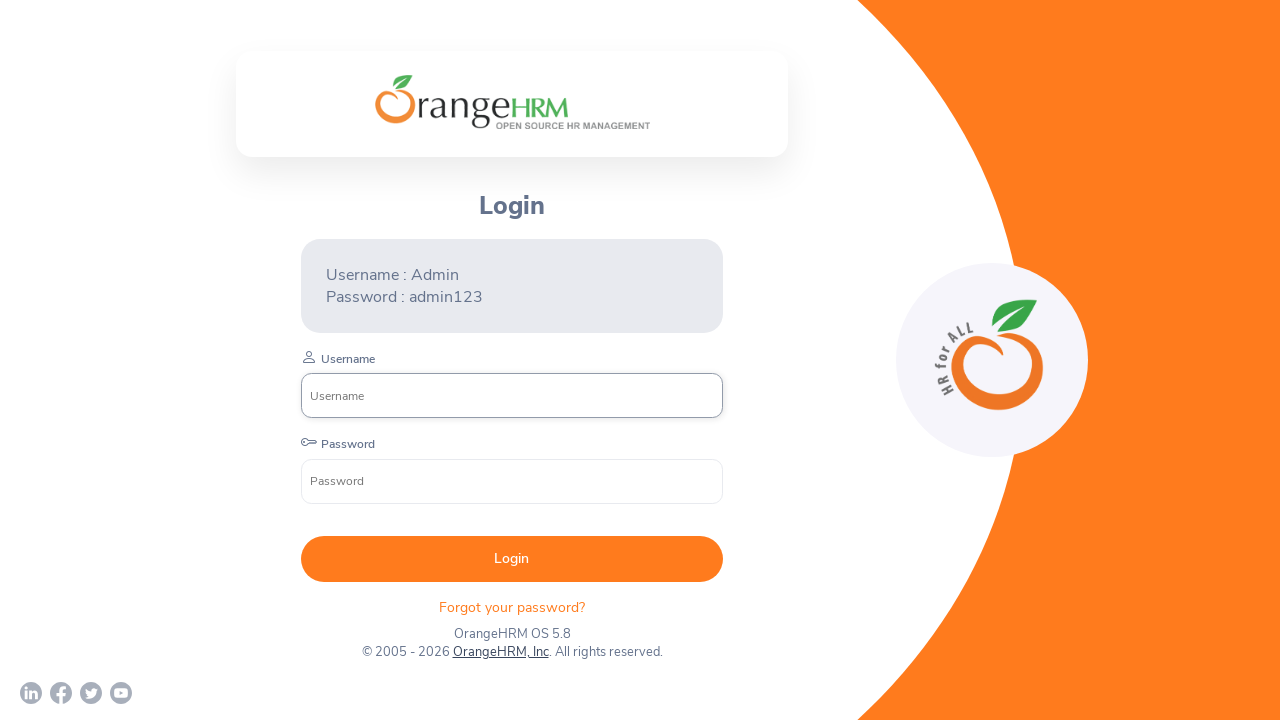